Demonstrates XPath sibling and parent traversal by locating buttons in the header using following-sibling and parent axis selectors, then retrieving their text content.

Starting URL: https://rahulshettyacademy.com/AutomationPractice/

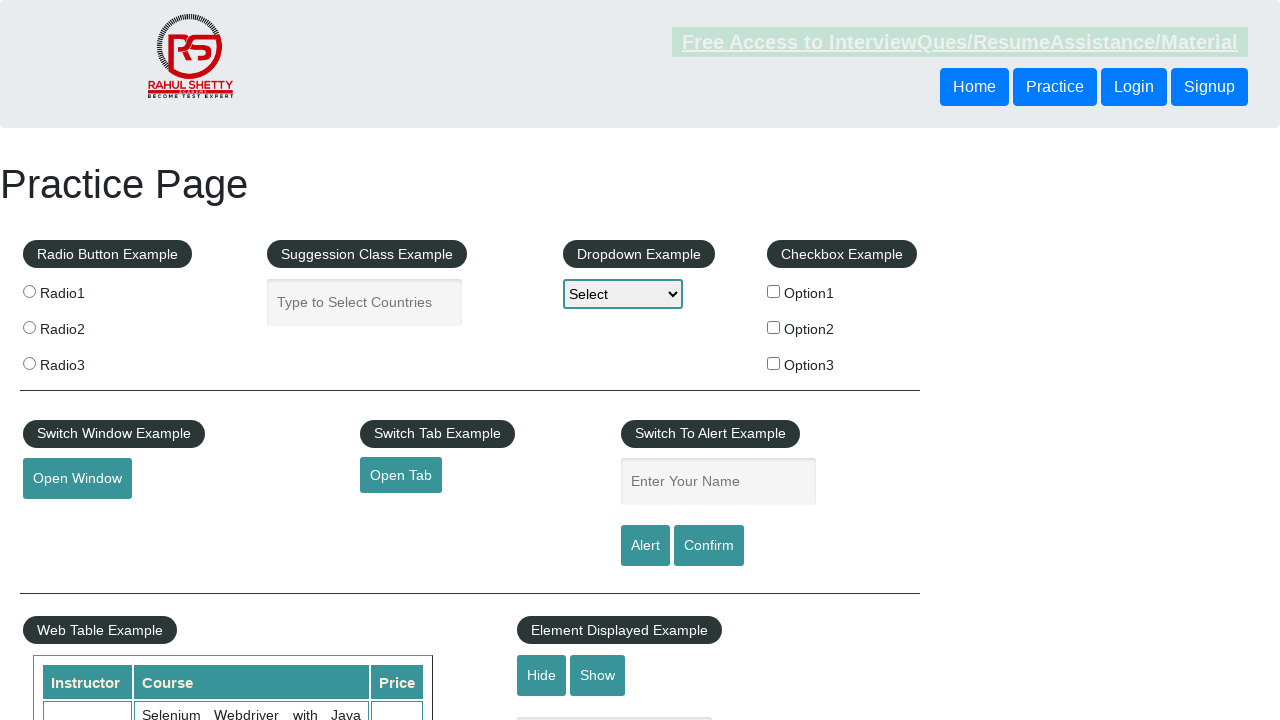

Navigated to AutomationPractice page
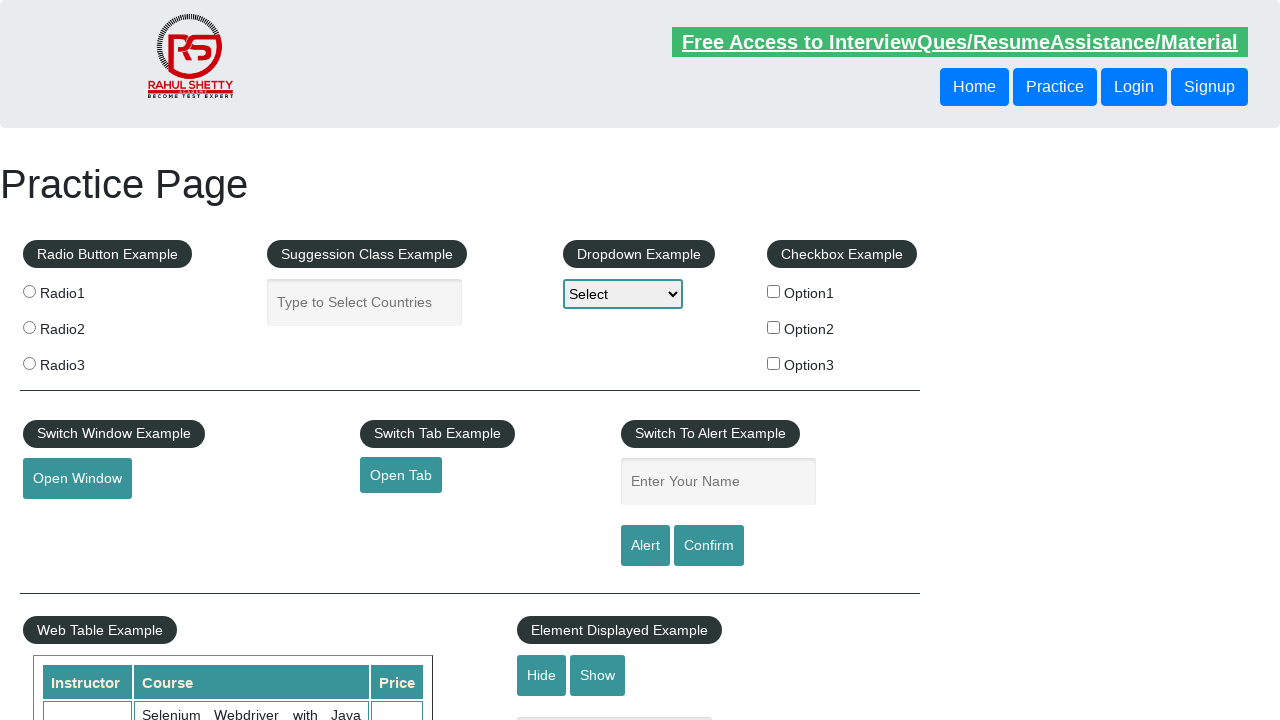

Retrieved text content of button using following-sibling XPath selector
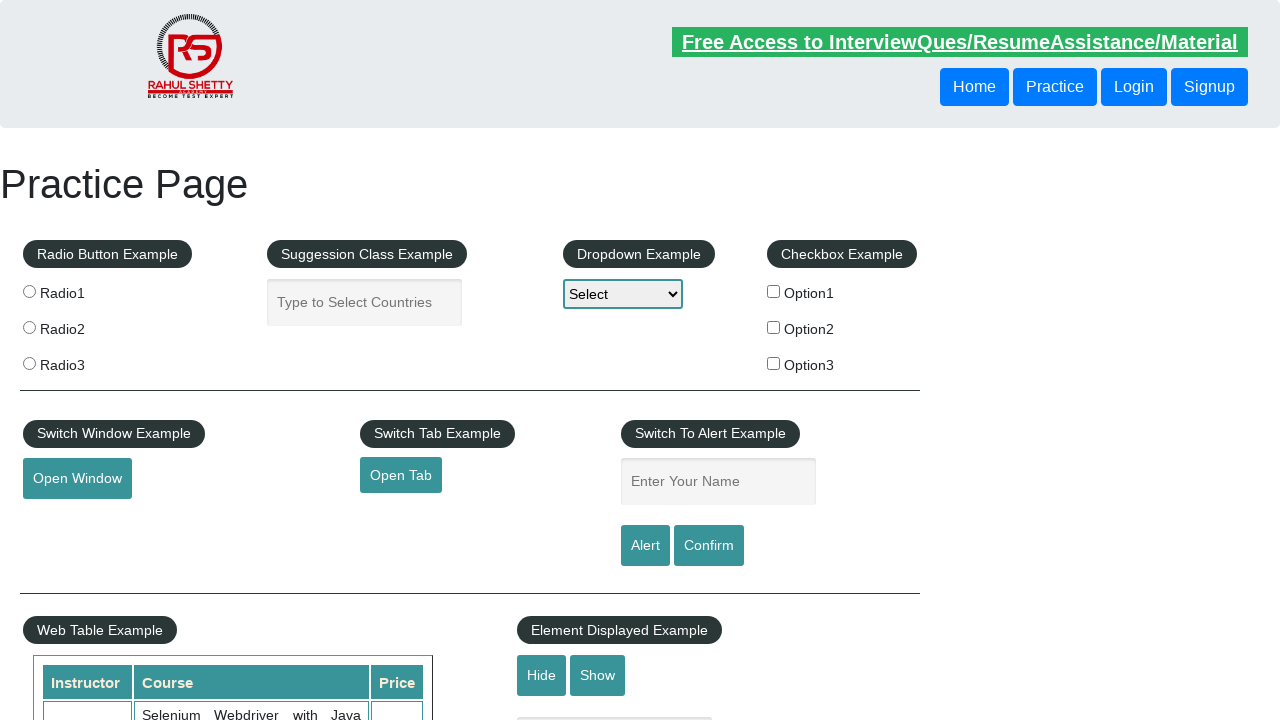

Retrieved text content of button using parent axis XPath selector
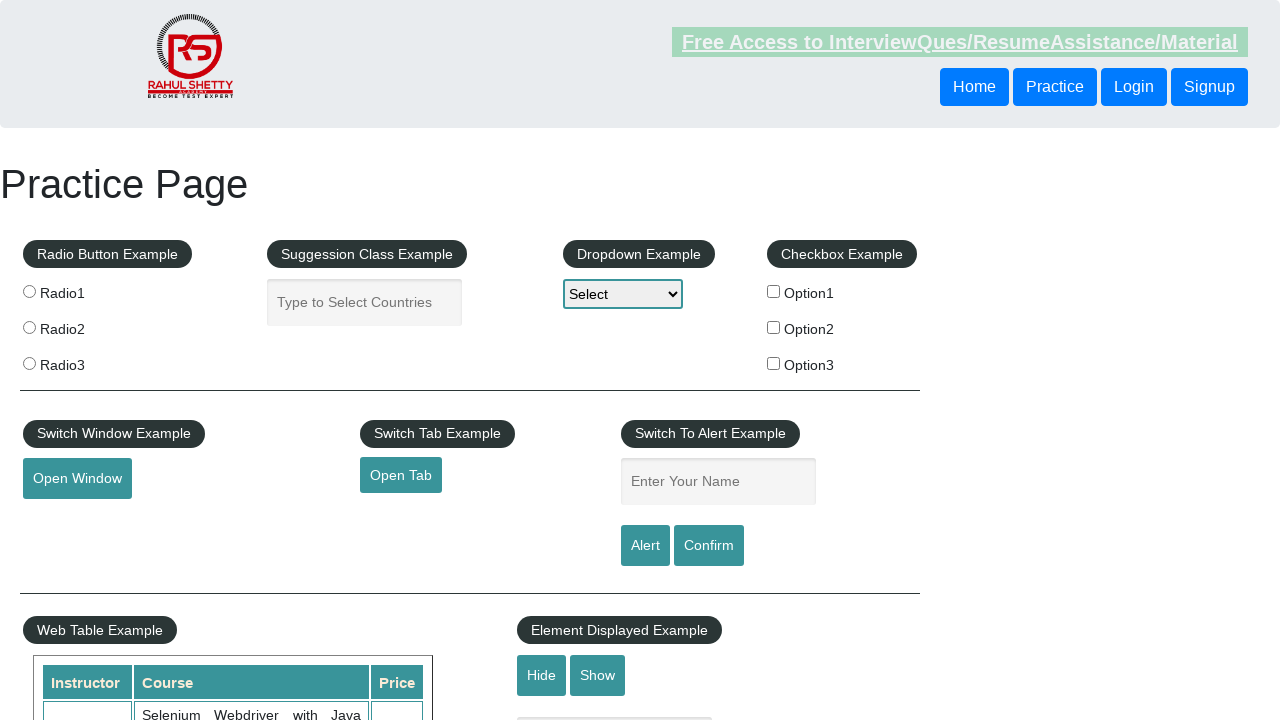

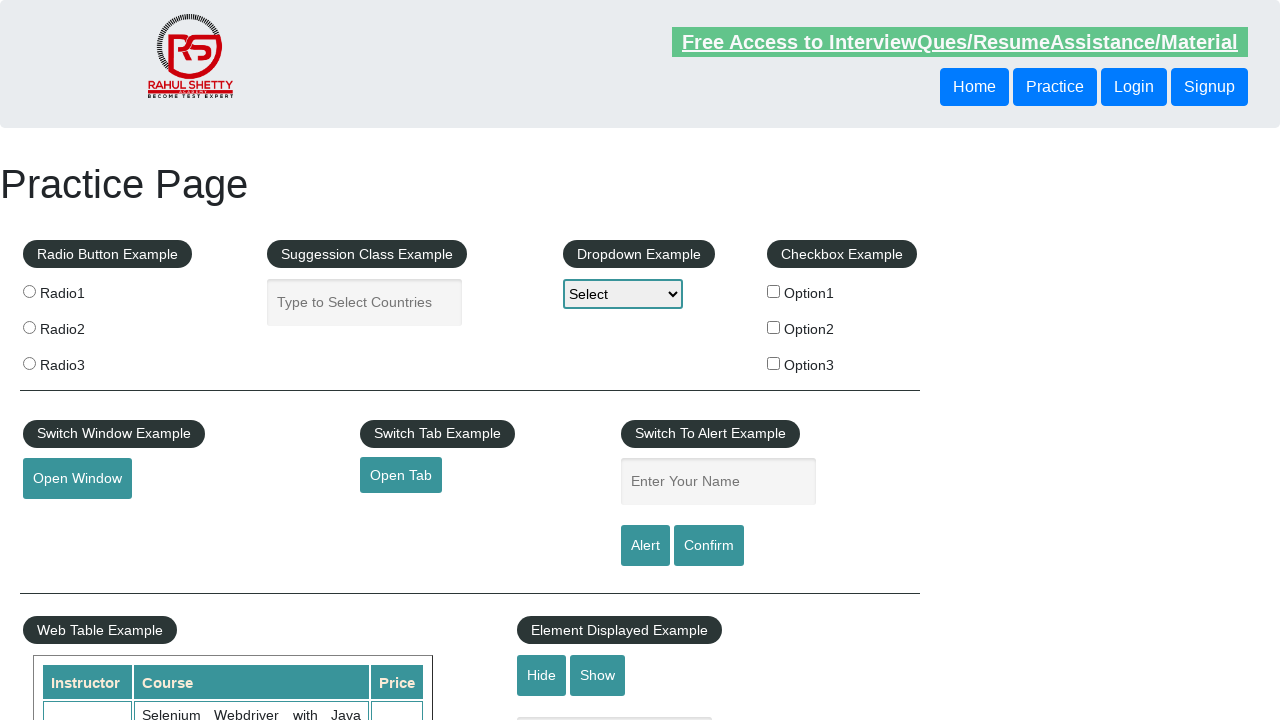